Navigates to the Team page and verifies that the website links for all team members are displayed

Starting URL: https://www.99-bottles-of-beer.net/

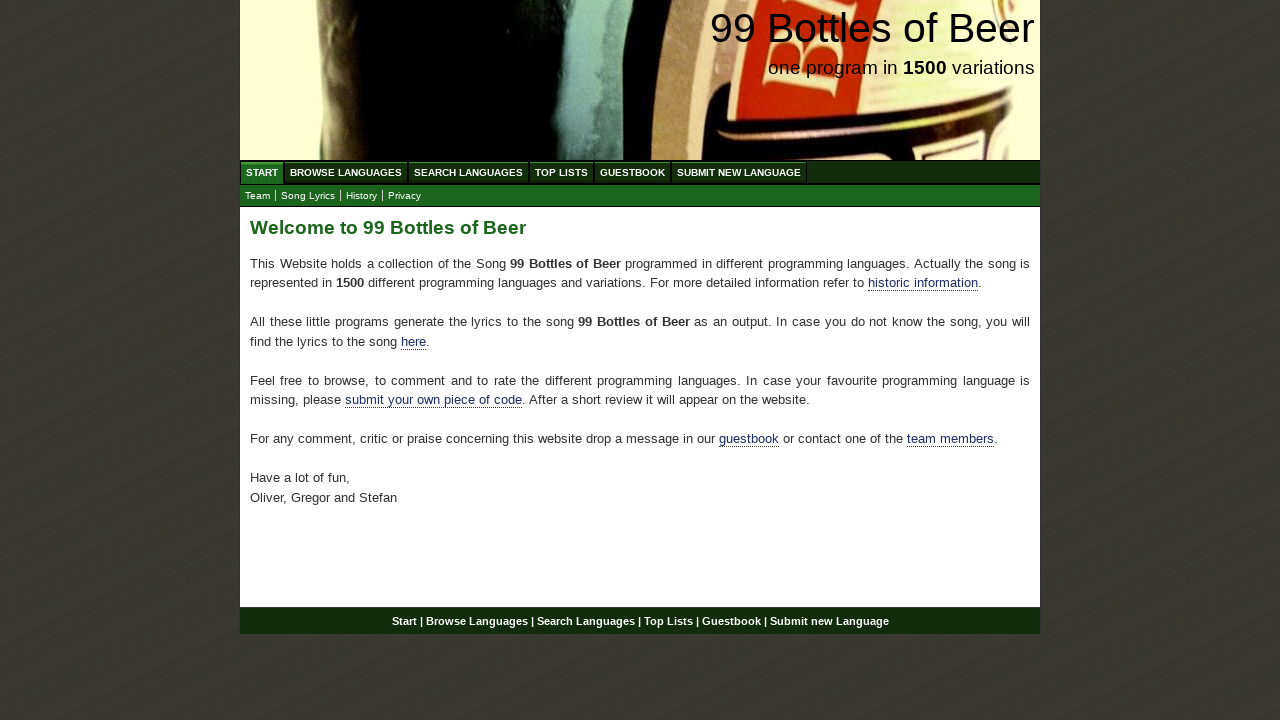

Clicked on Start menu at (262, 172) on xpath=//div[@id='navigation']//a[@href='/']
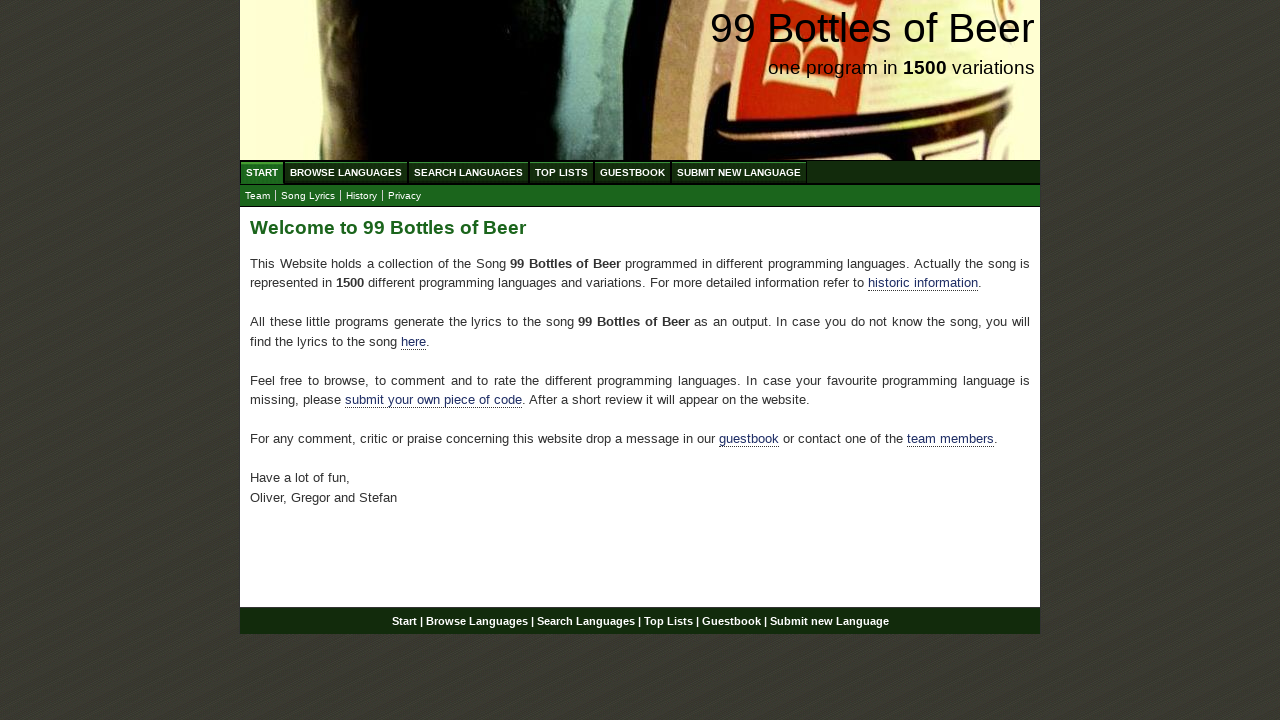

Clicked on Team submenu to navigate to Team page at (258, 196) on xpath=//div[@id='navigation']//a[@href='team.html']
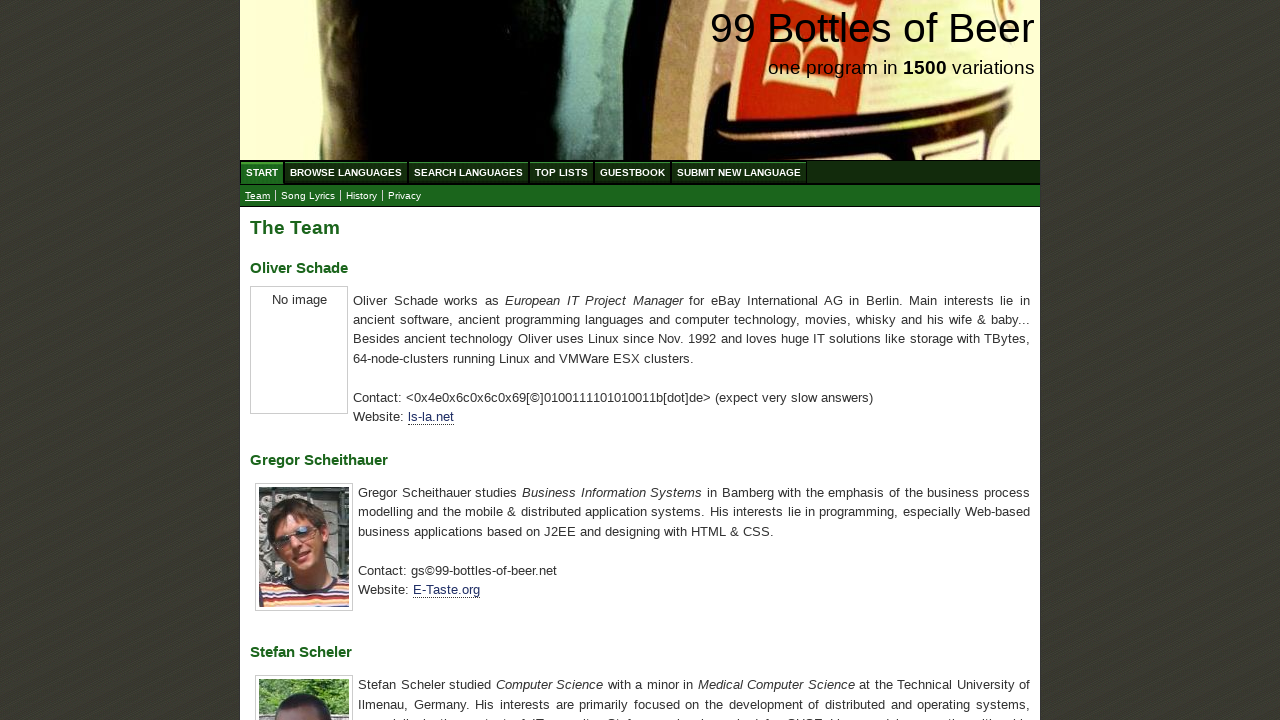

Team member website links loaded on the page
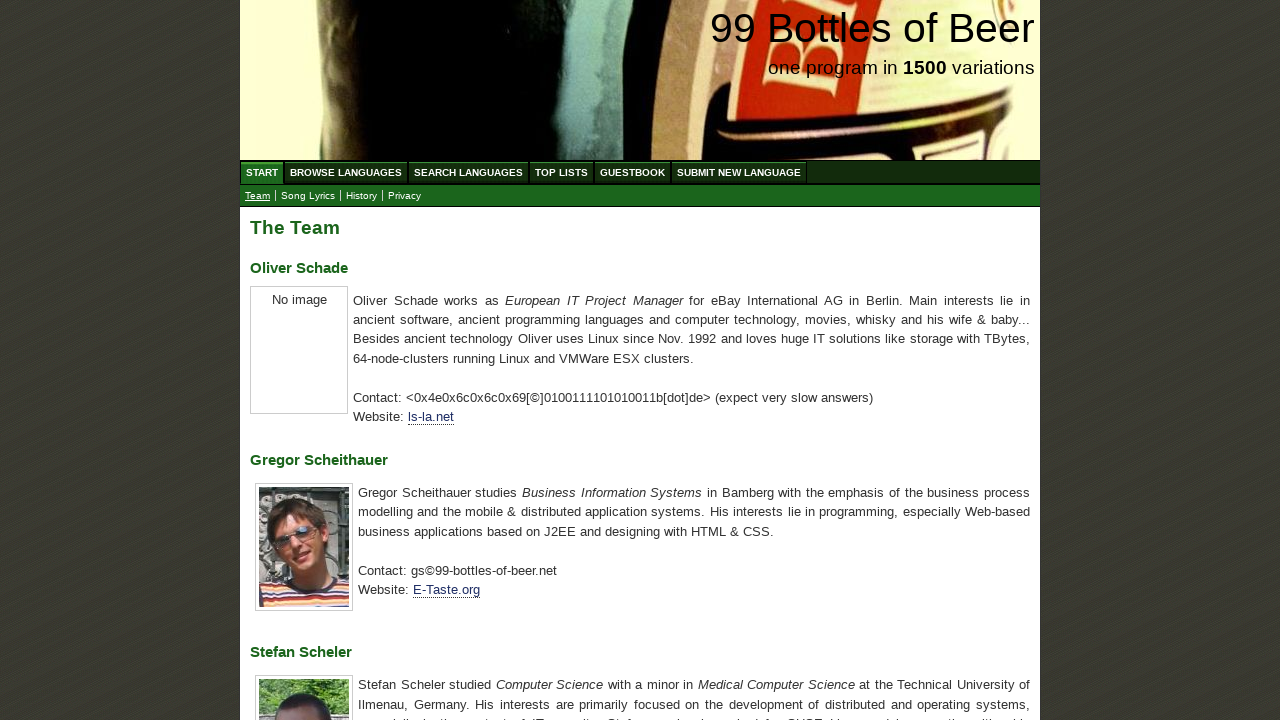

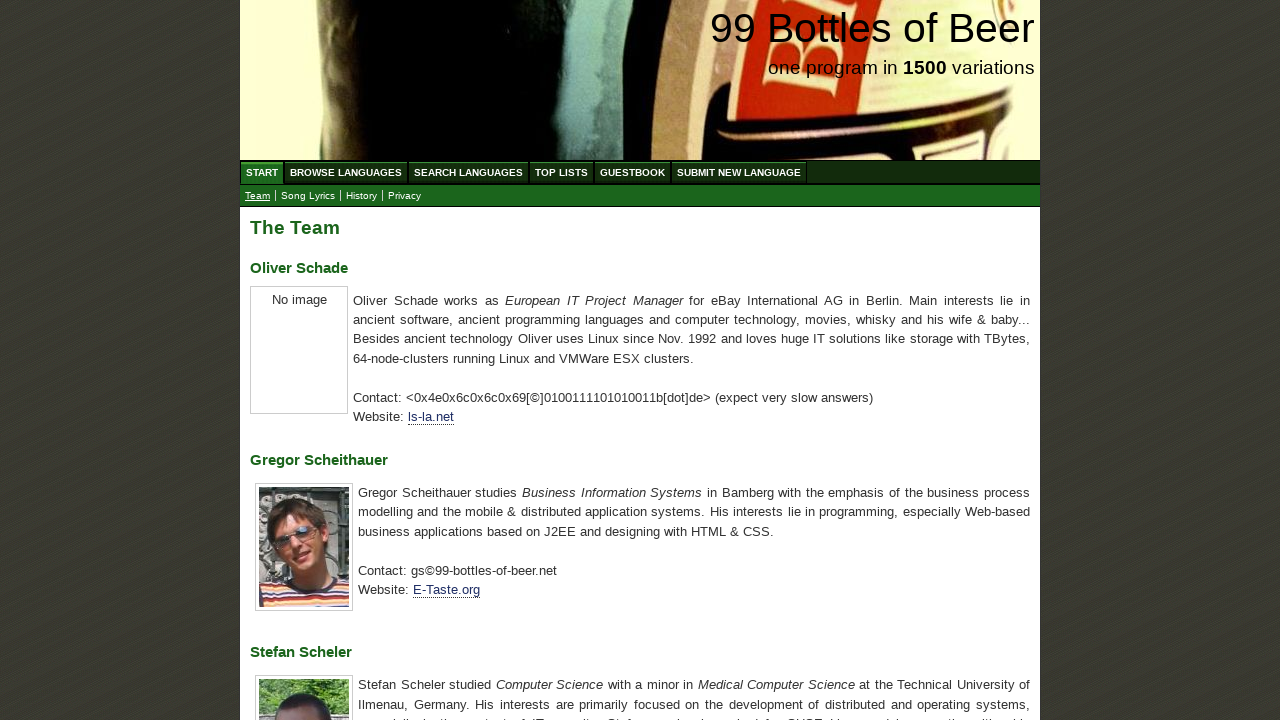